Tests JavaScript alert handling by clicking the first alert button and accepting it, then verifying the result message

Starting URL: https://the-internet.herokuapp.com/javascript_alerts

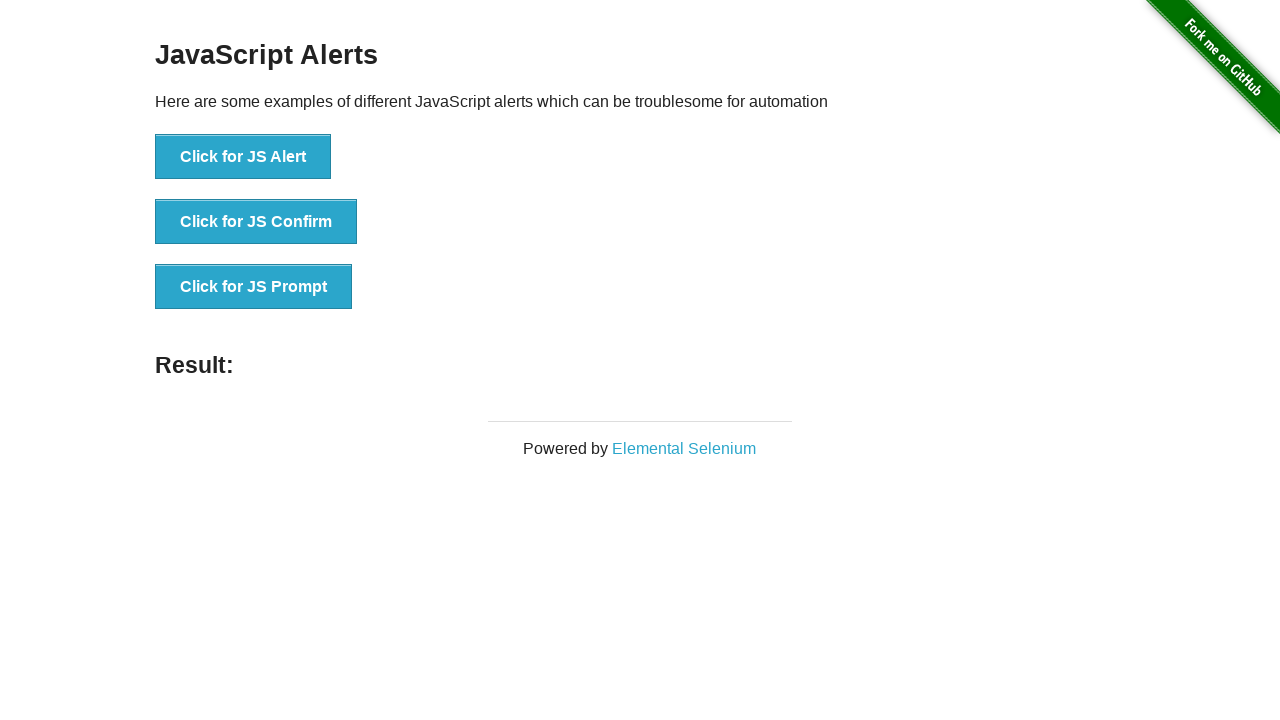

Clicked the first alert button at (243, 157) on xpath=//button[text()='Click for JS Alert']
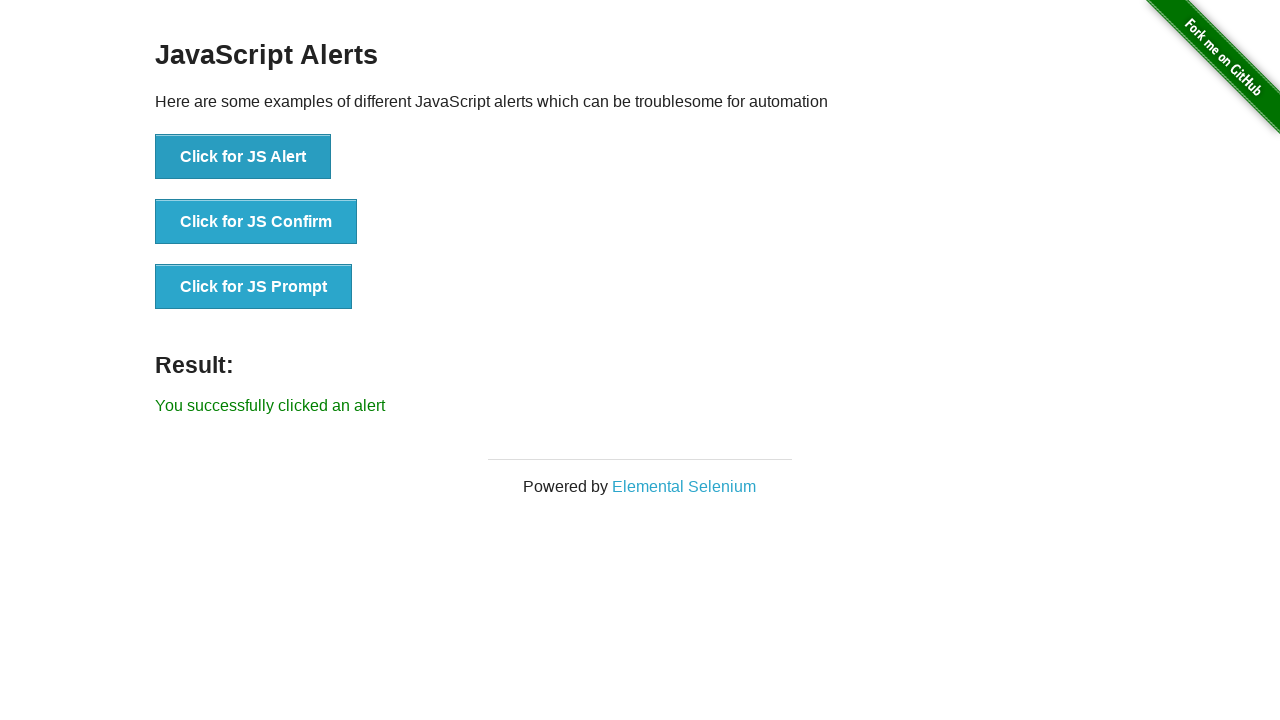

Set up dialog handler to accept alerts
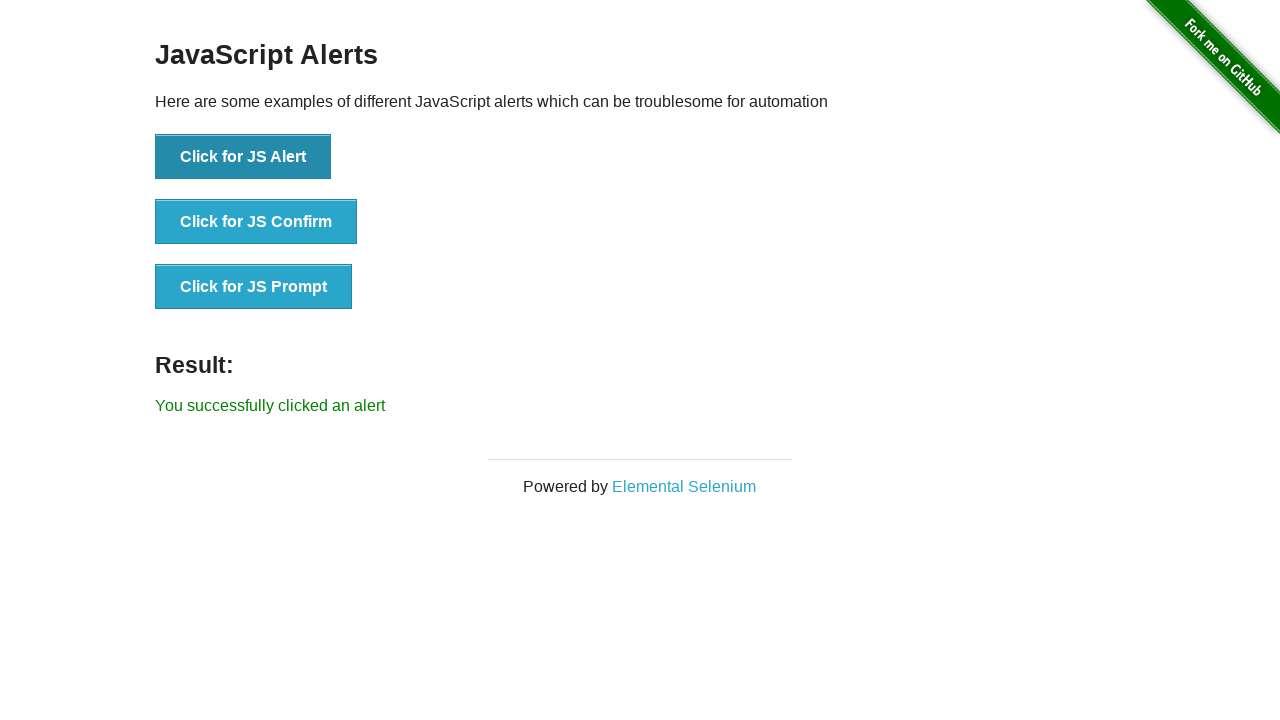

Clicked the alert button and accepted the JavaScript alert at (243, 157) on xpath=//button[text()='Click for JS Alert']
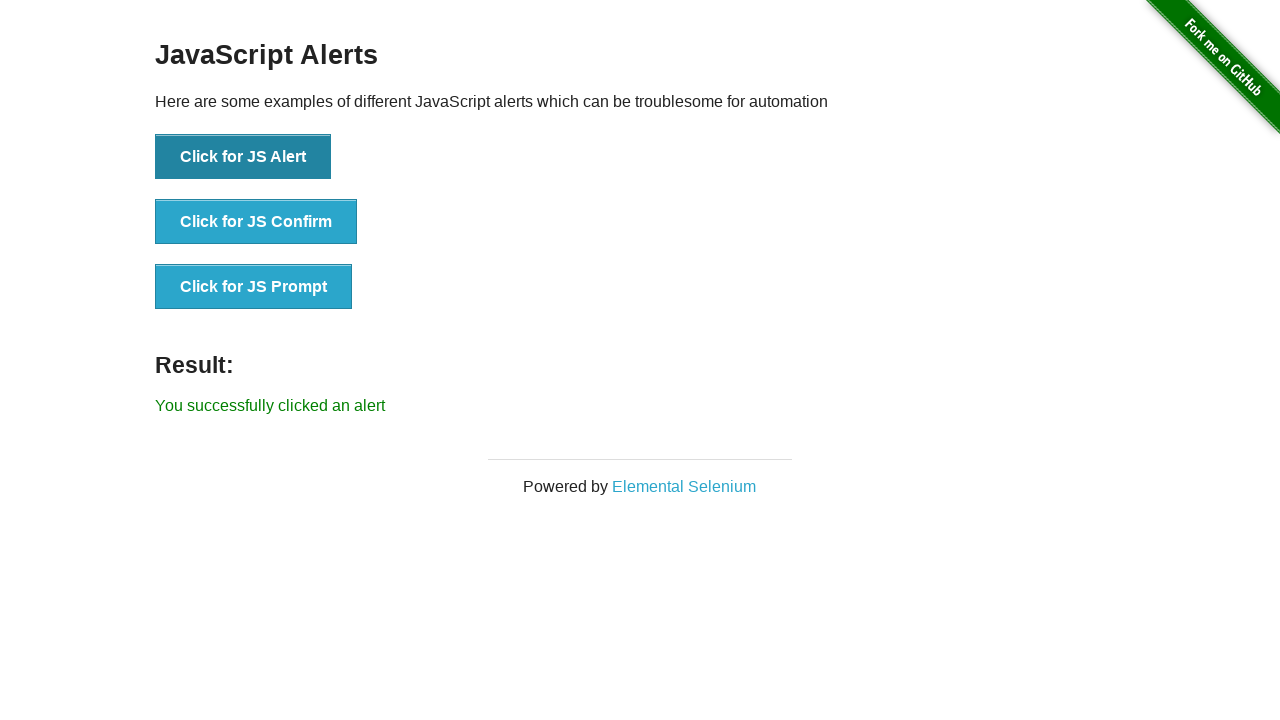

Retrieved result message text
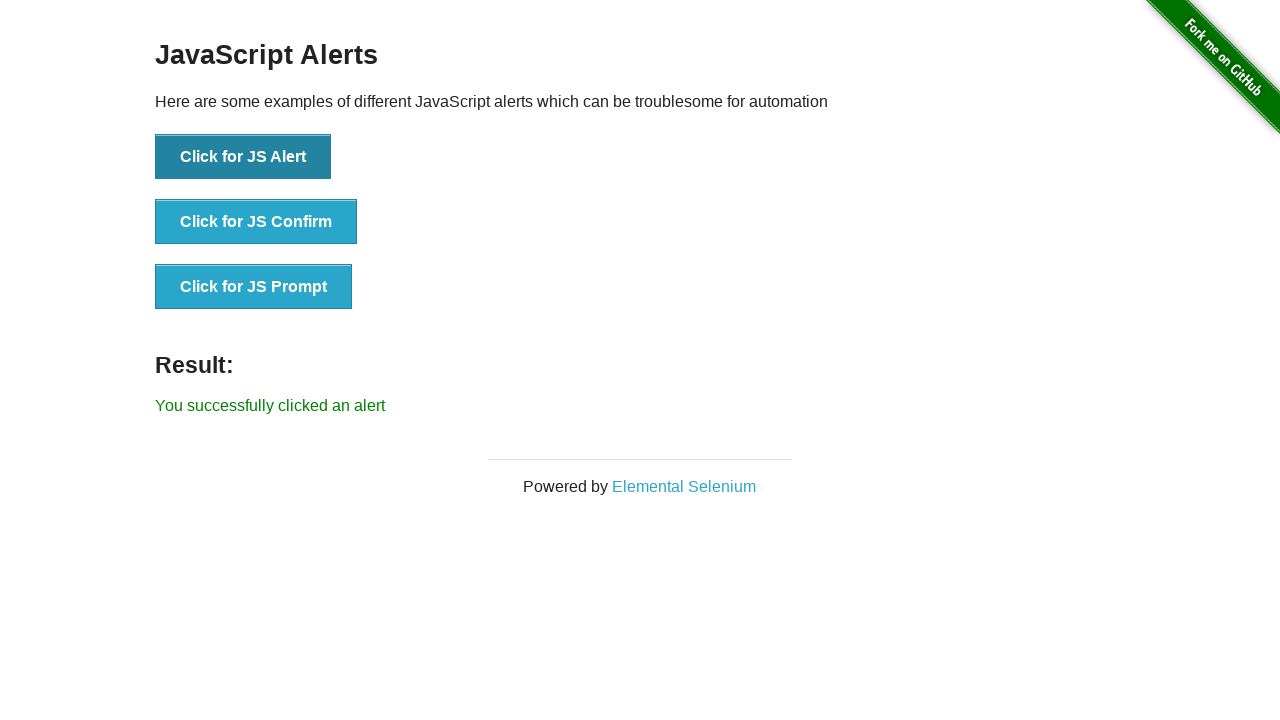

Verified result message equals 'You successfully clicked an alert'
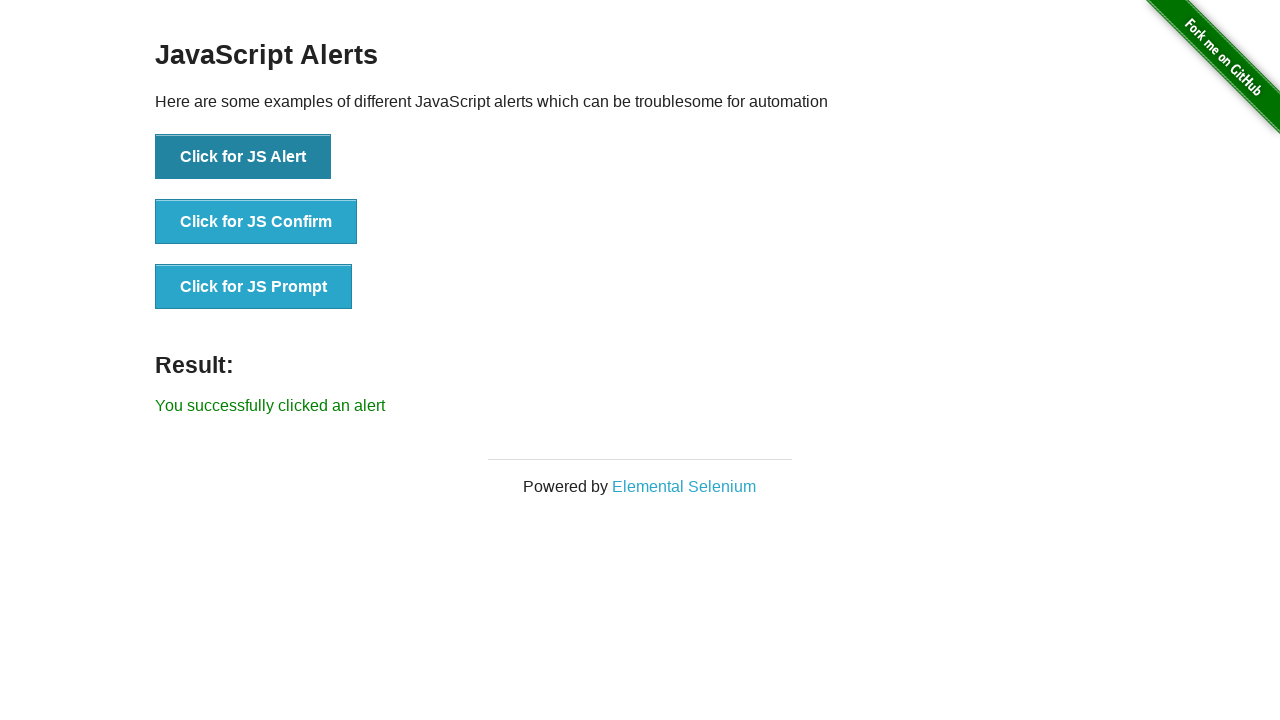

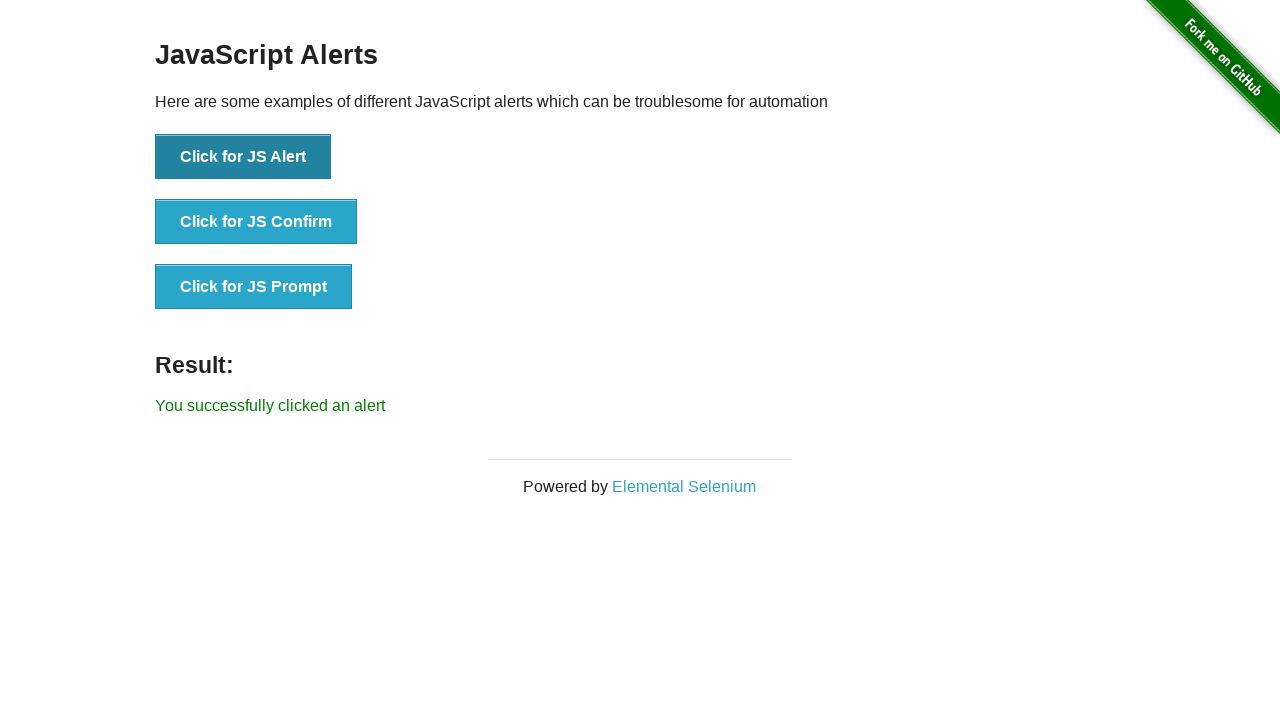